Tests radio button handling by clicking on various radio buttons (hockey, football, yellow) and verifying they become selected

Starting URL: https://practice.cydeo.com/radio_buttons

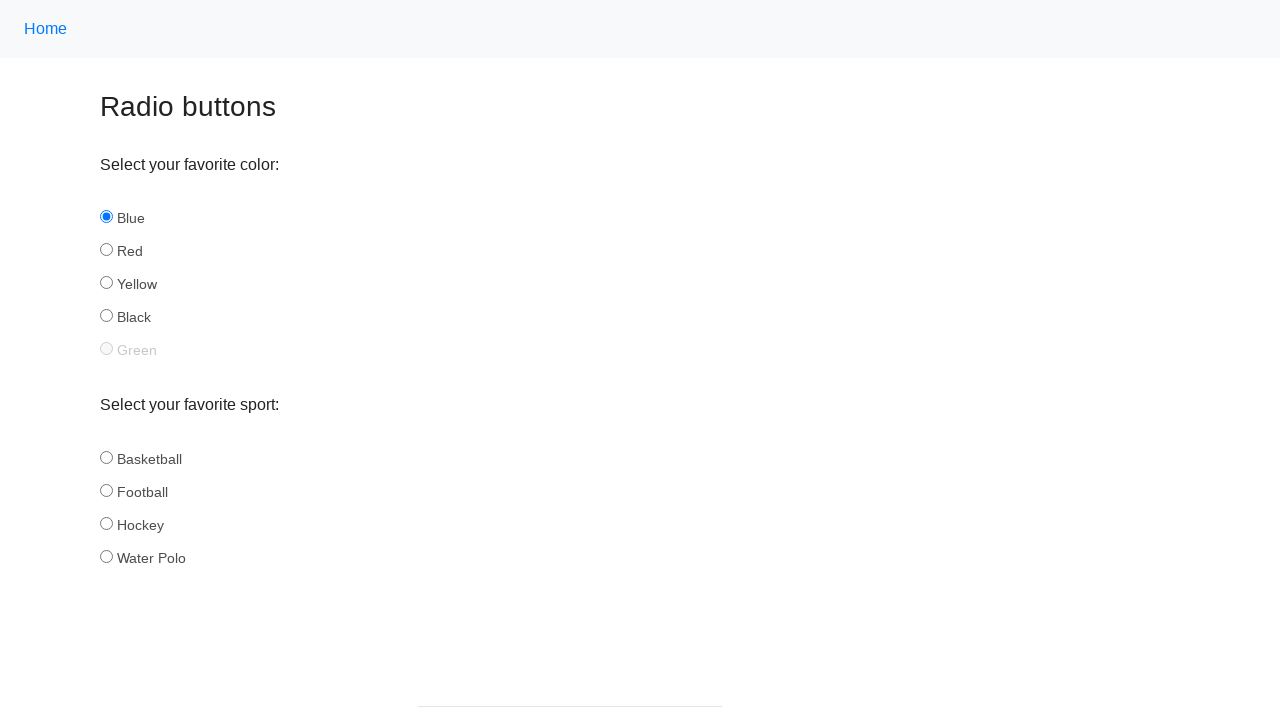

Clicked hockey radio button in sport group at (106, 523) on input[name='sport'][id='hockey']
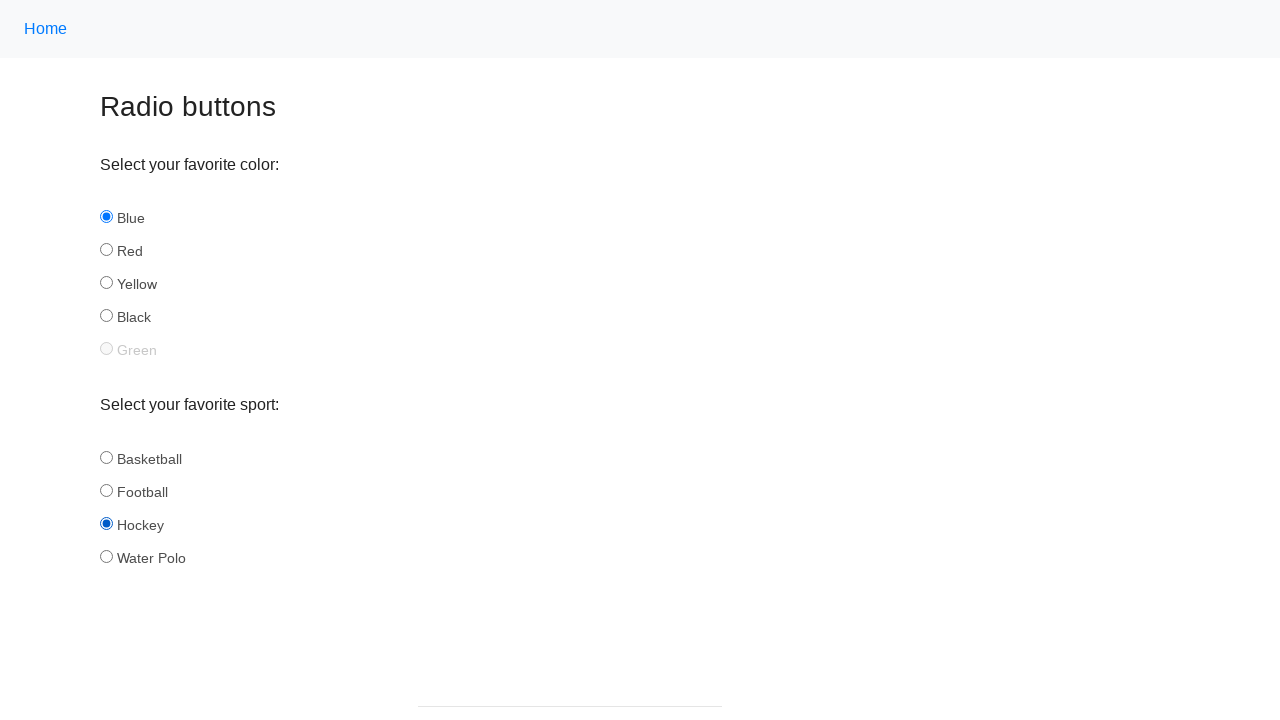

Verified hockey radio button is selected
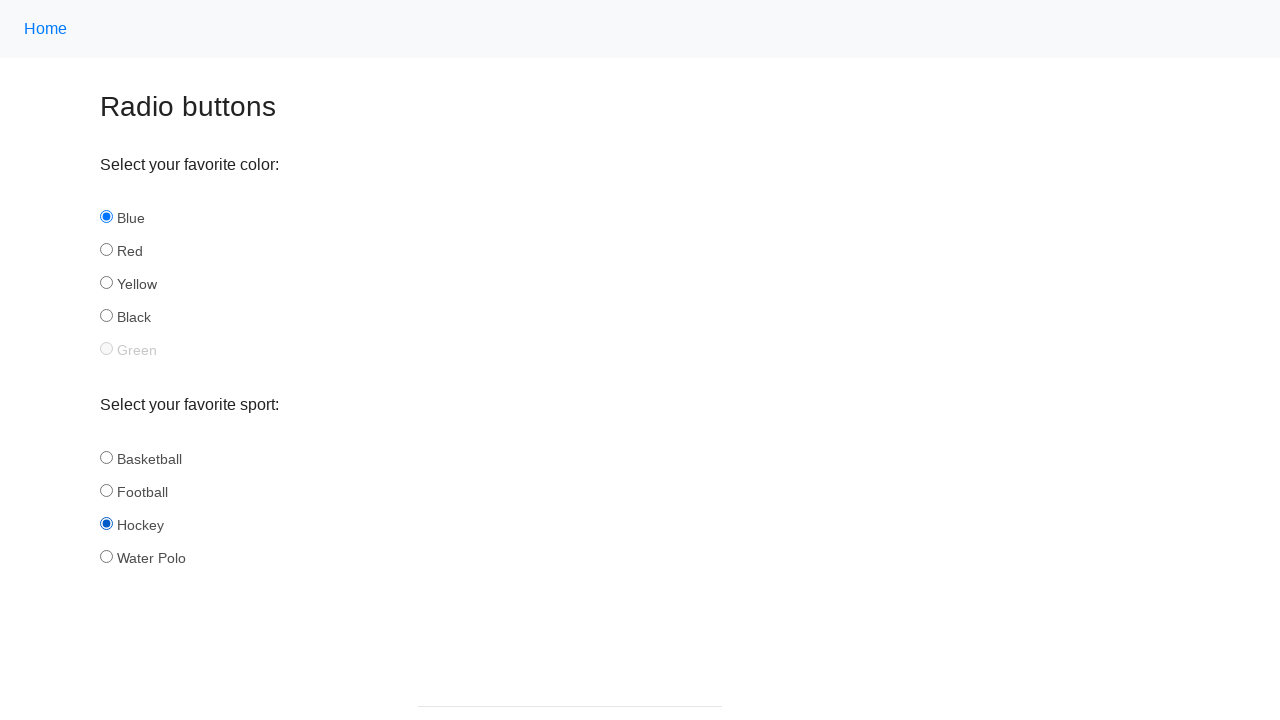

Clicked football radio button in sport group at (106, 490) on input[name='sport'][id='football']
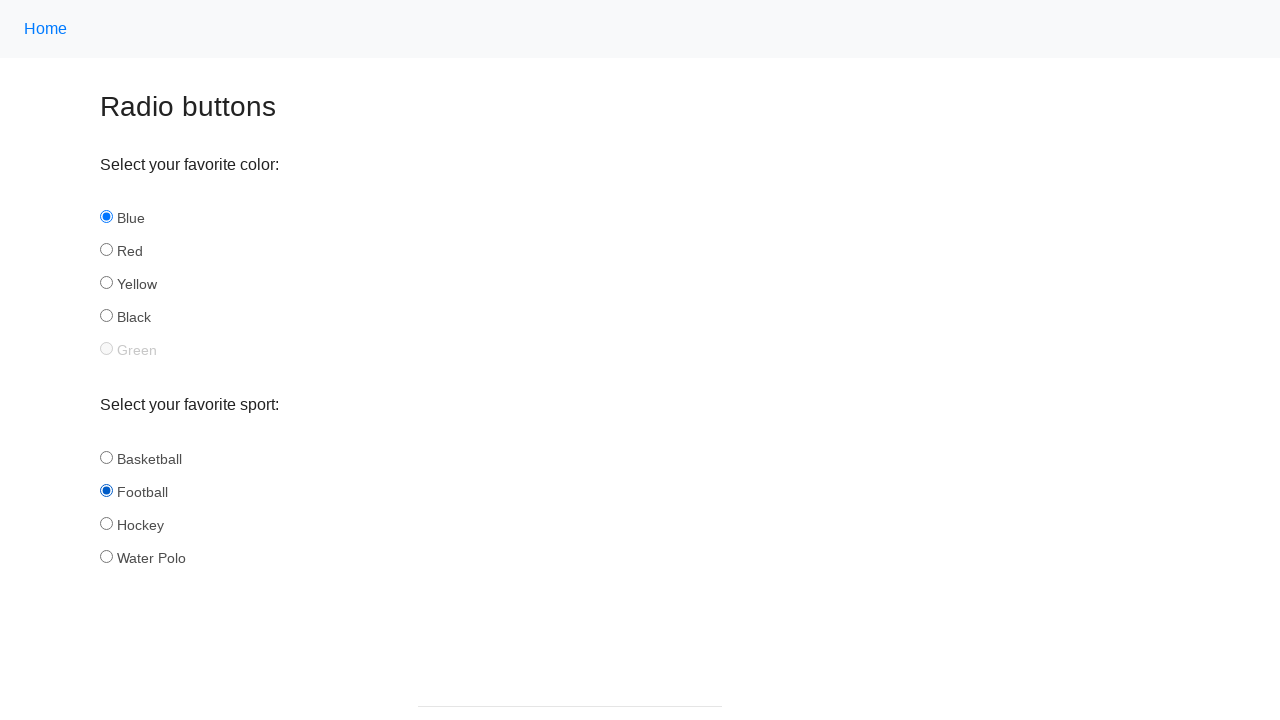

Verified football radio button is selected
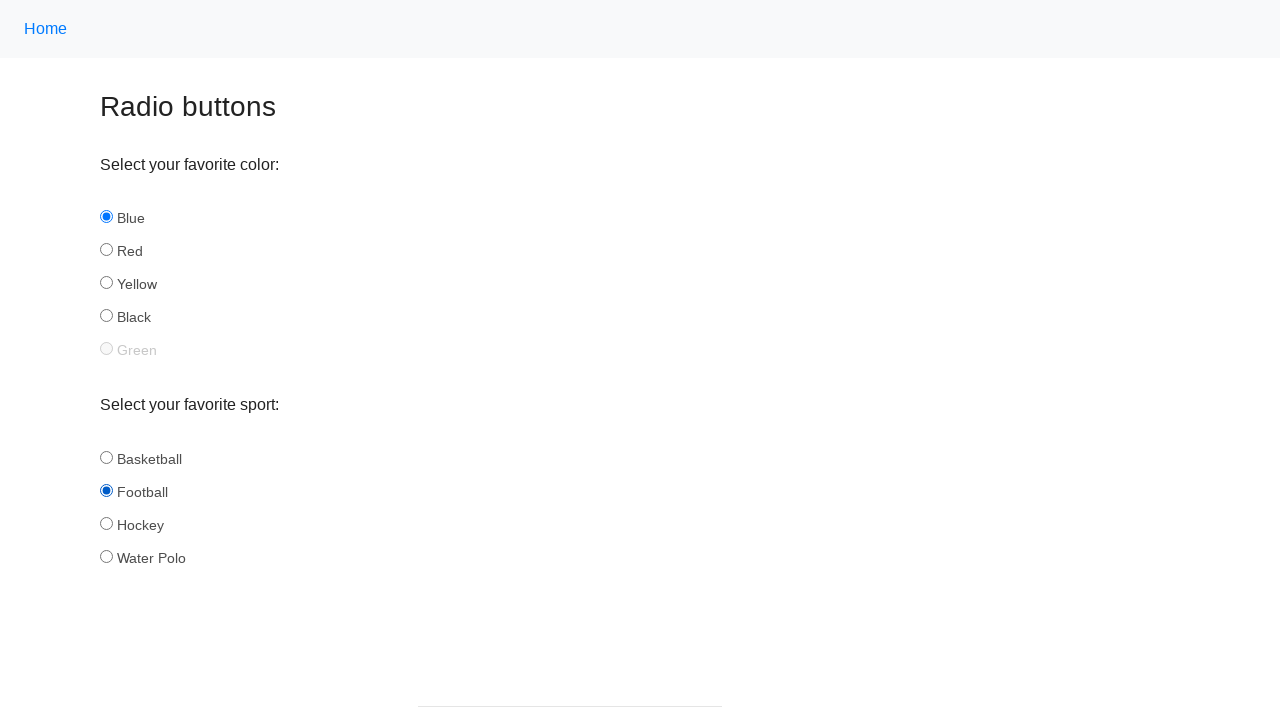

Clicked yellow radio button in color group at (106, 283) on input[name='color'][id='yellow']
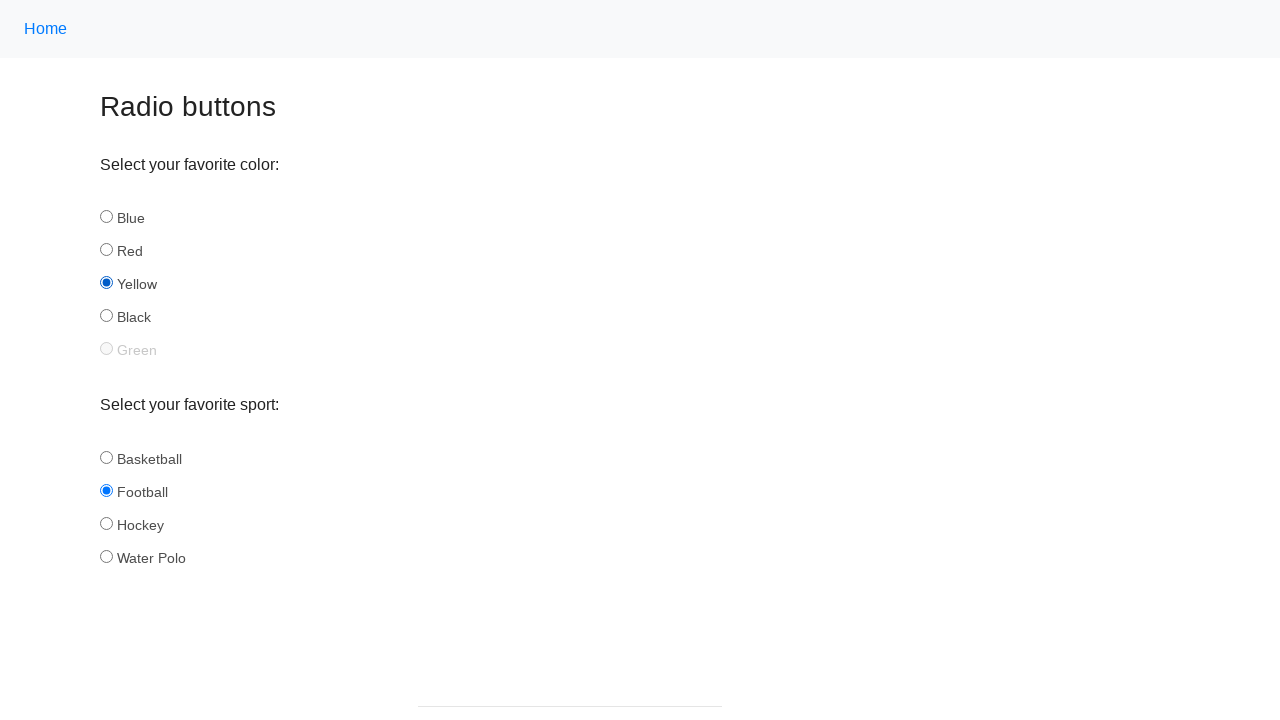

Verified yellow radio button is selected
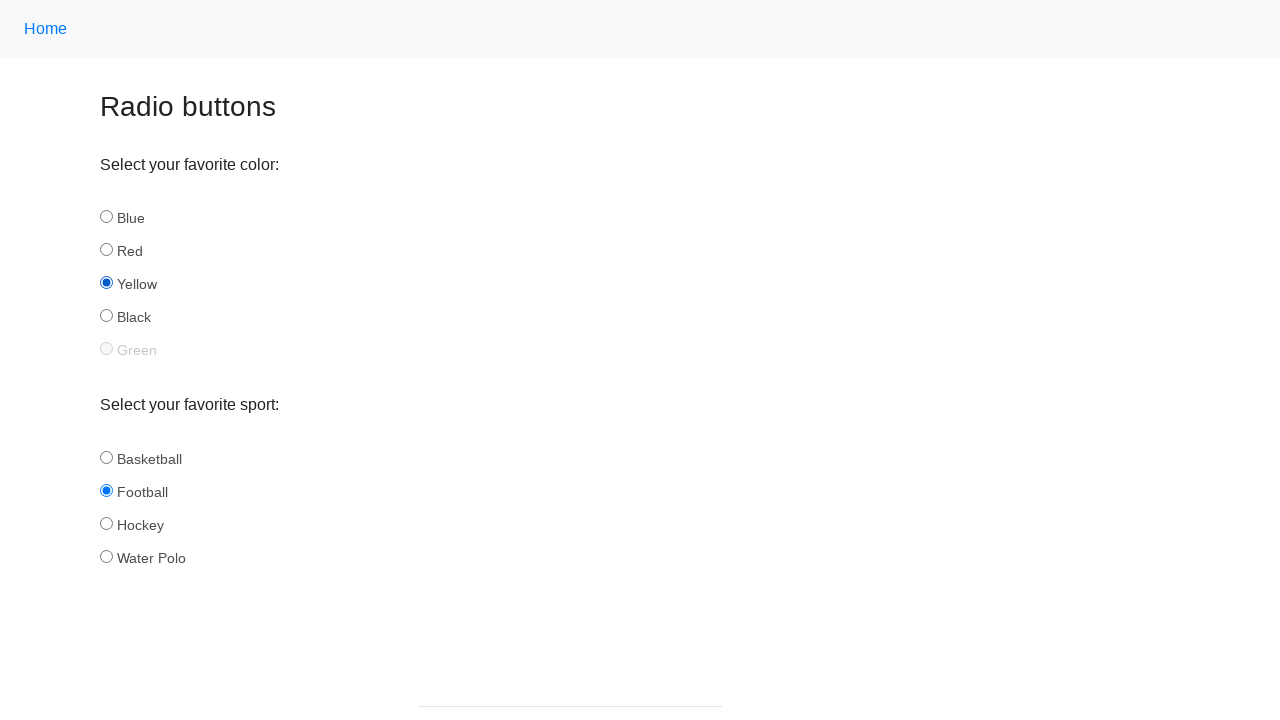

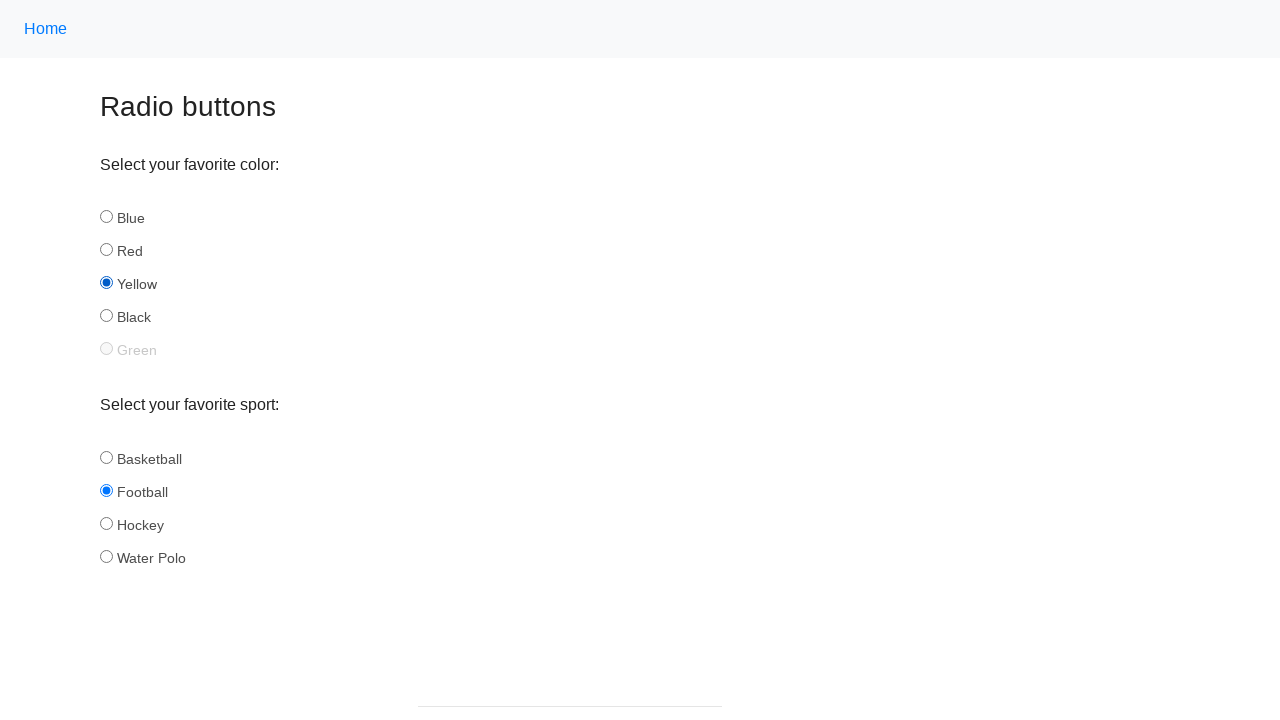